Tests that the counter displays the current number of todo items

Starting URL: https://demo.playwright.dev/todomvc

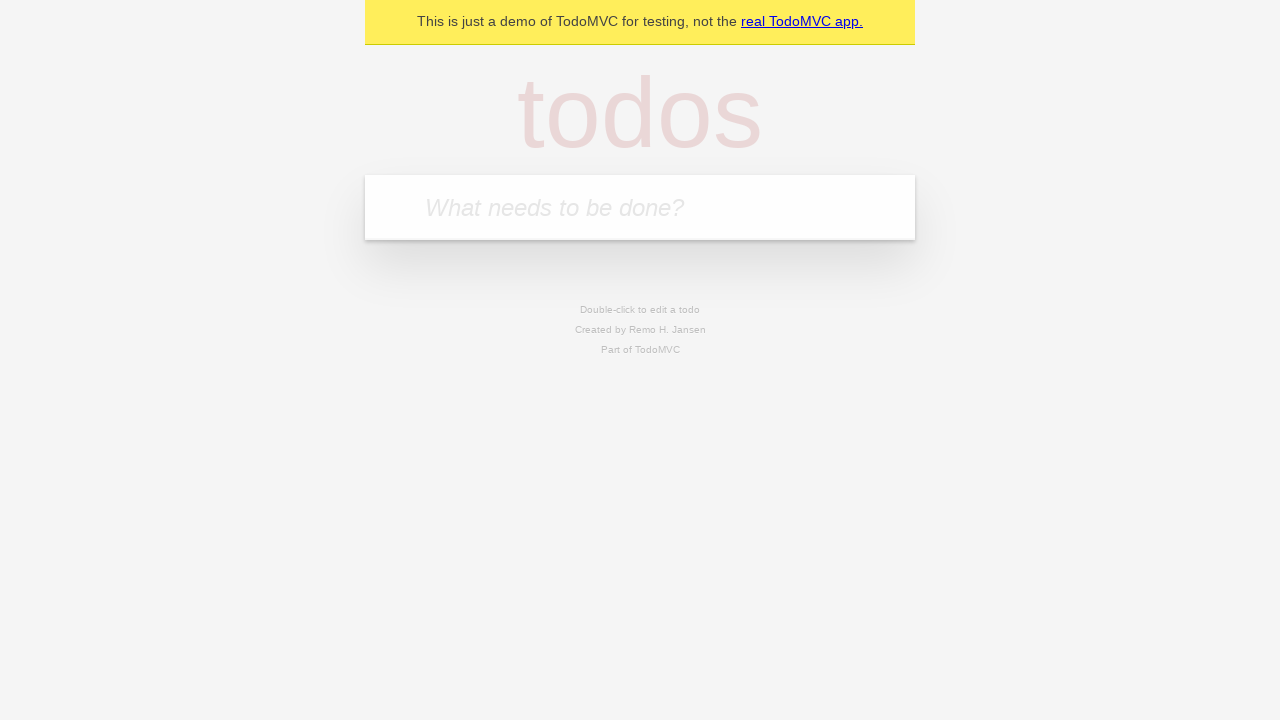

Located the 'What needs to be done?' input field
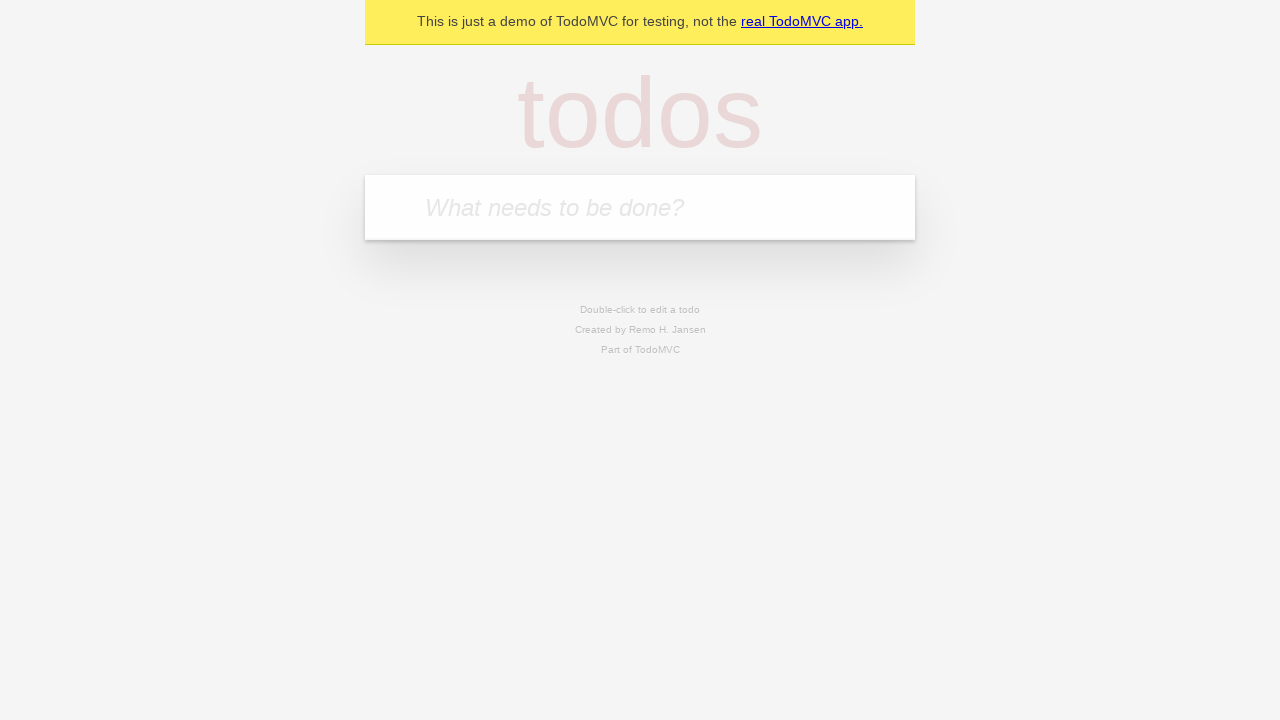

Filled input with first todo item 'buy some cheese' on internal:attr=[placeholder="What needs to be done?"i]
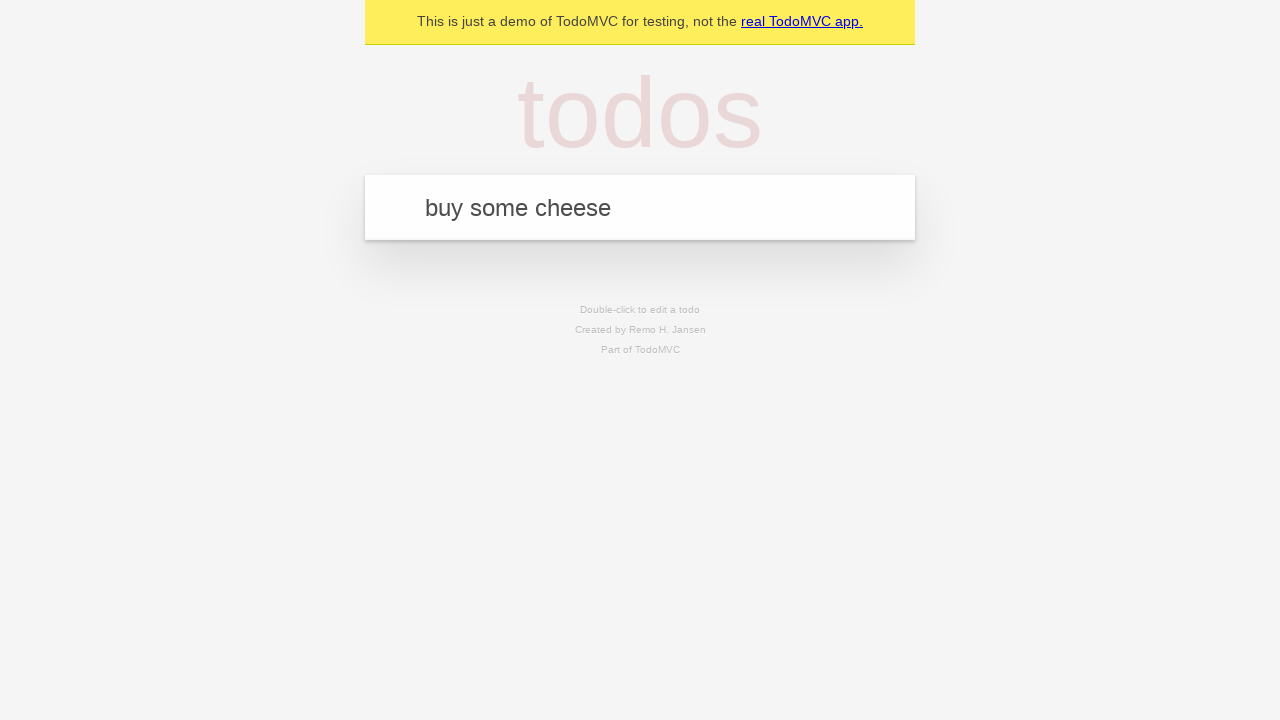

Pressed Enter to add first todo item on internal:attr=[placeholder="What needs to be done?"i]
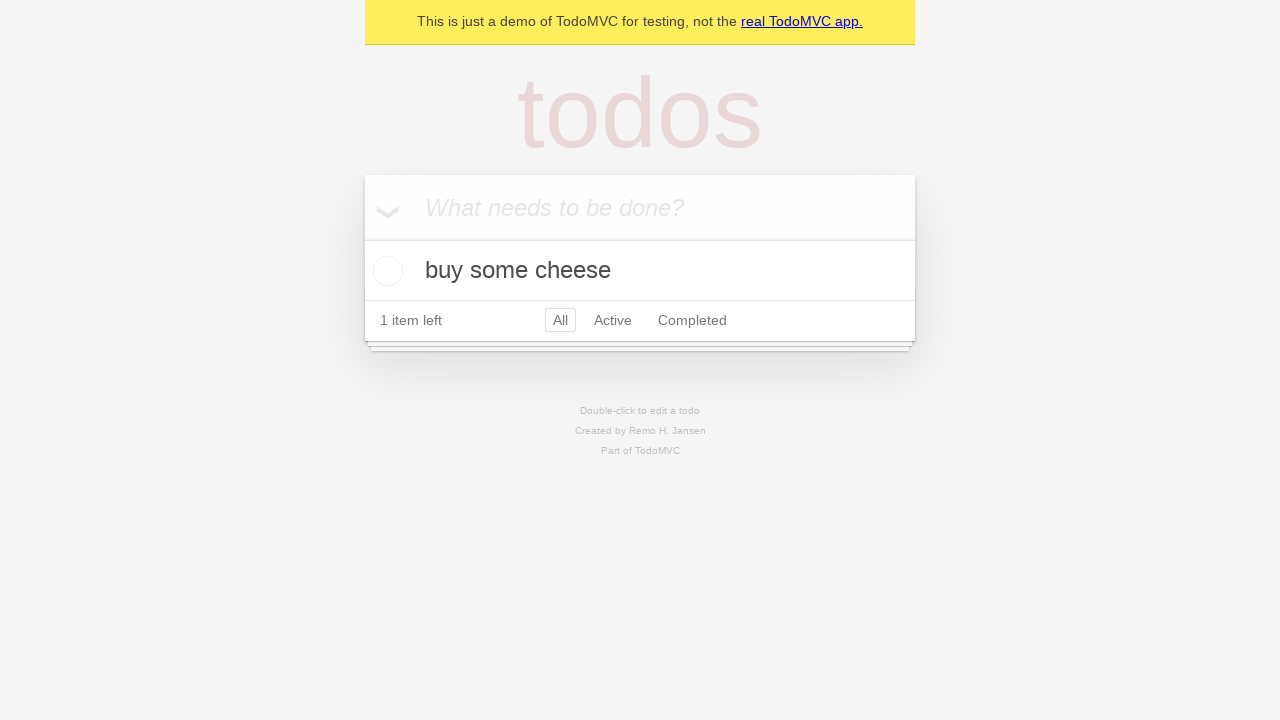

Todo counter element loaded after adding first item
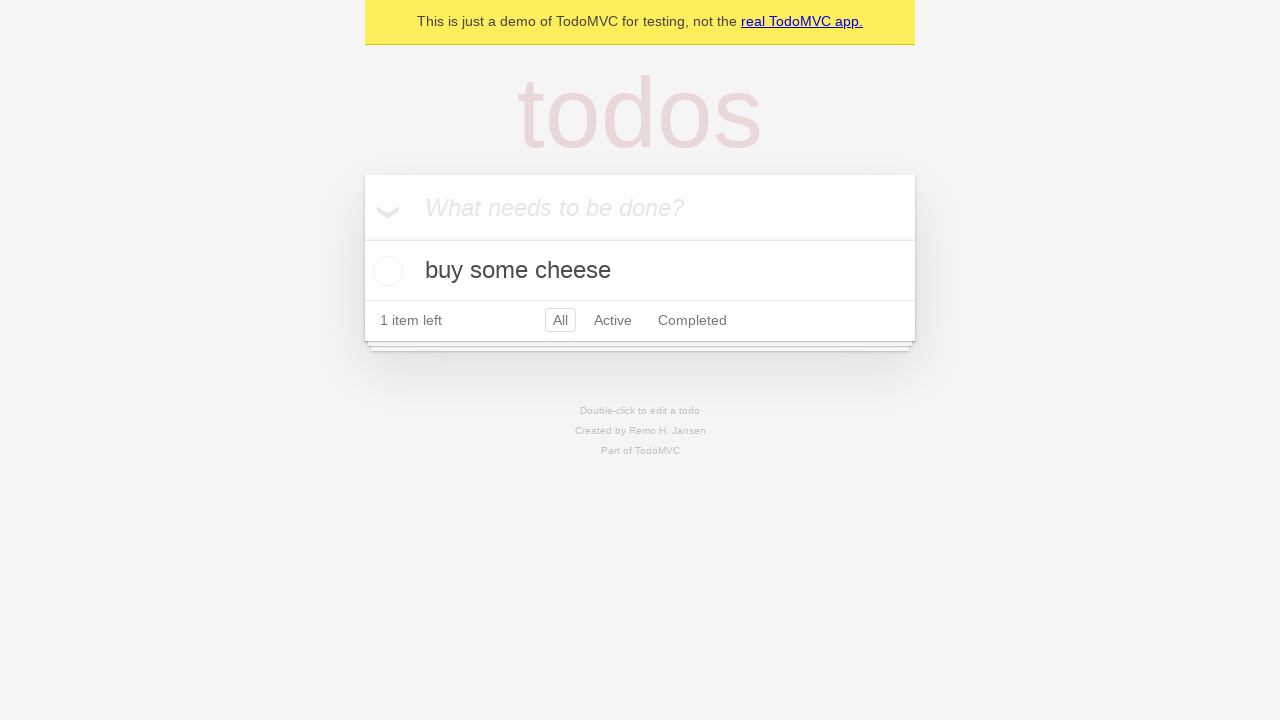

Filled input with second todo item 'feed the cat' on internal:attr=[placeholder="What needs to be done?"i]
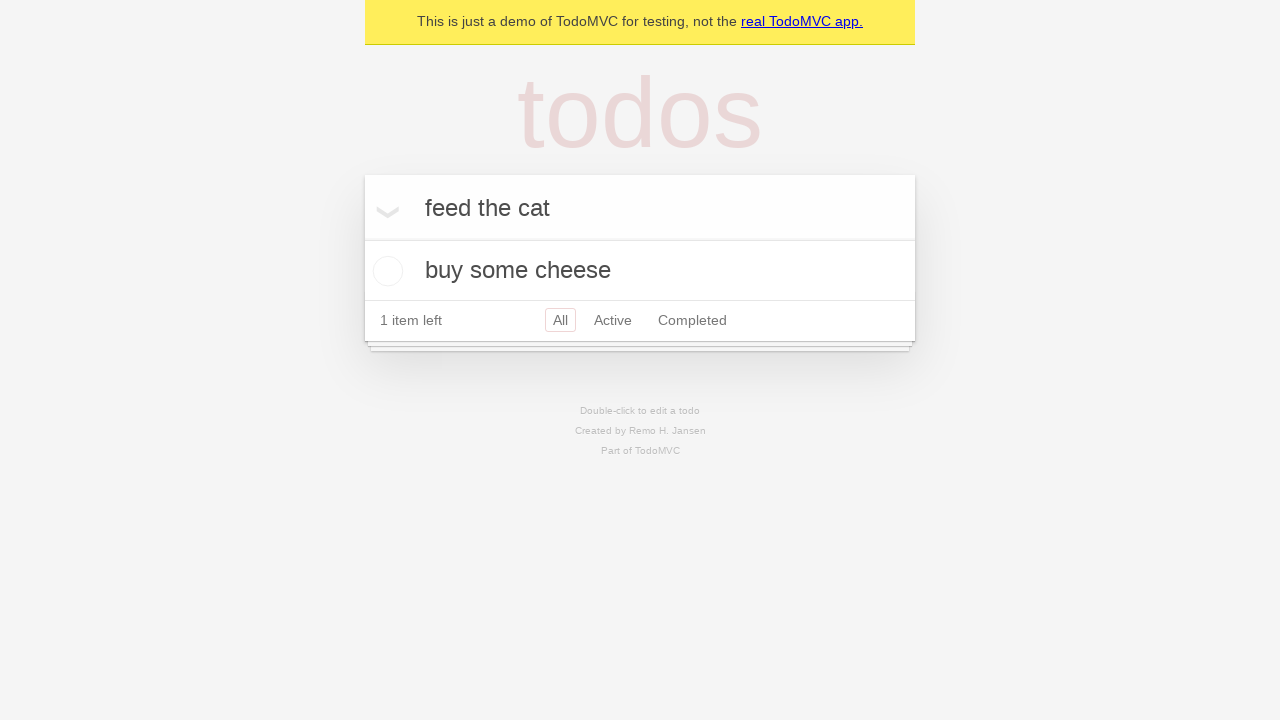

Pressed Enter to add second todo item on internal:attr=[placeholder="What needs to be done?"i]
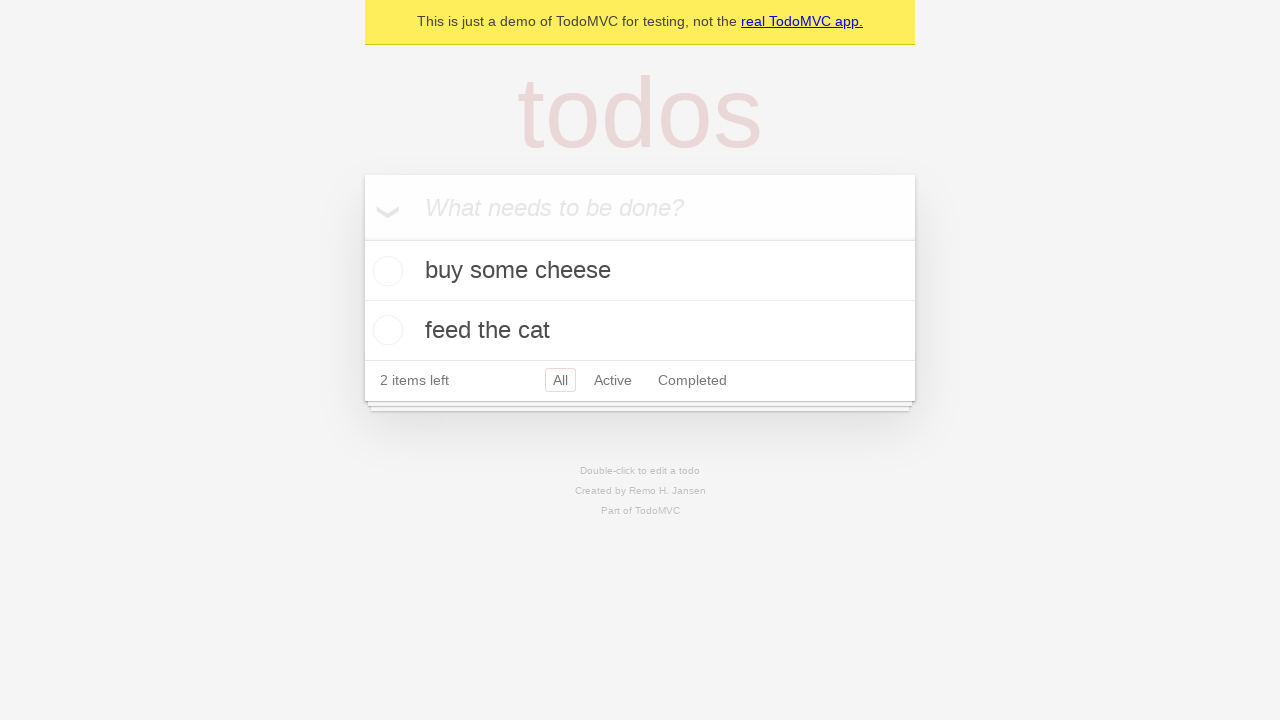

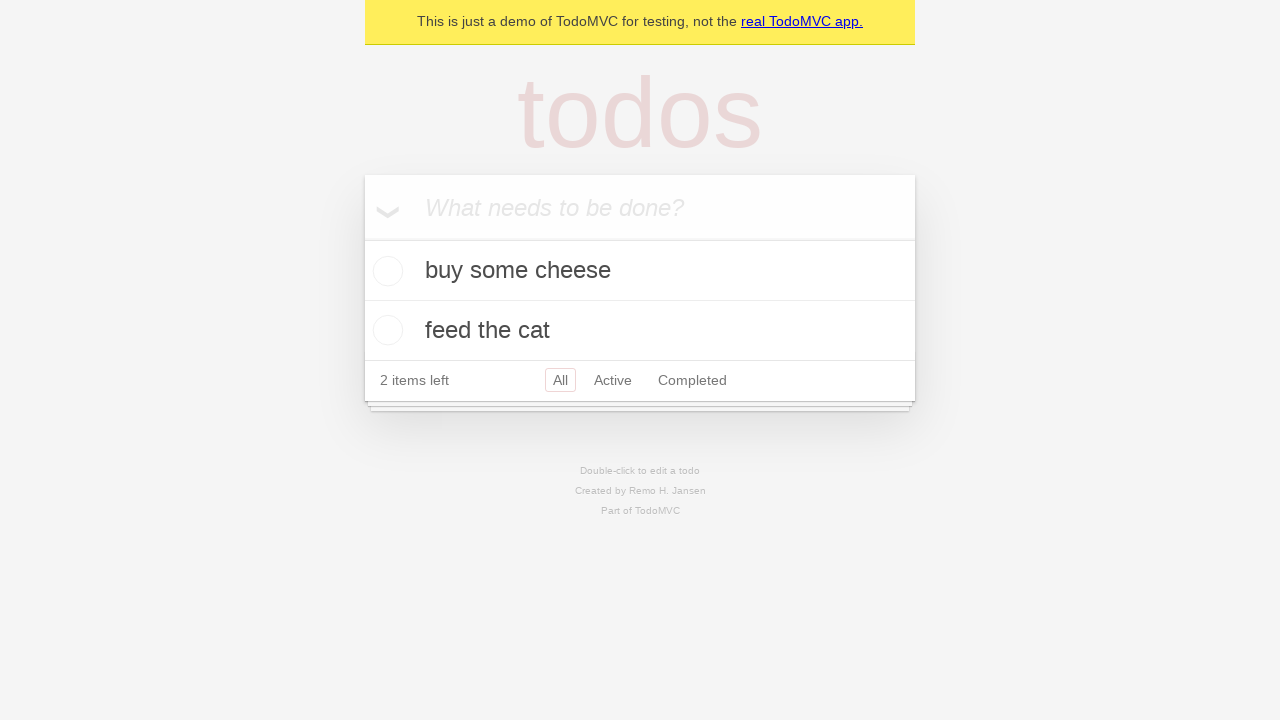